Tests that todo data persists across page reloads

Starting URL: https://demo.playwright.dev/todomvc

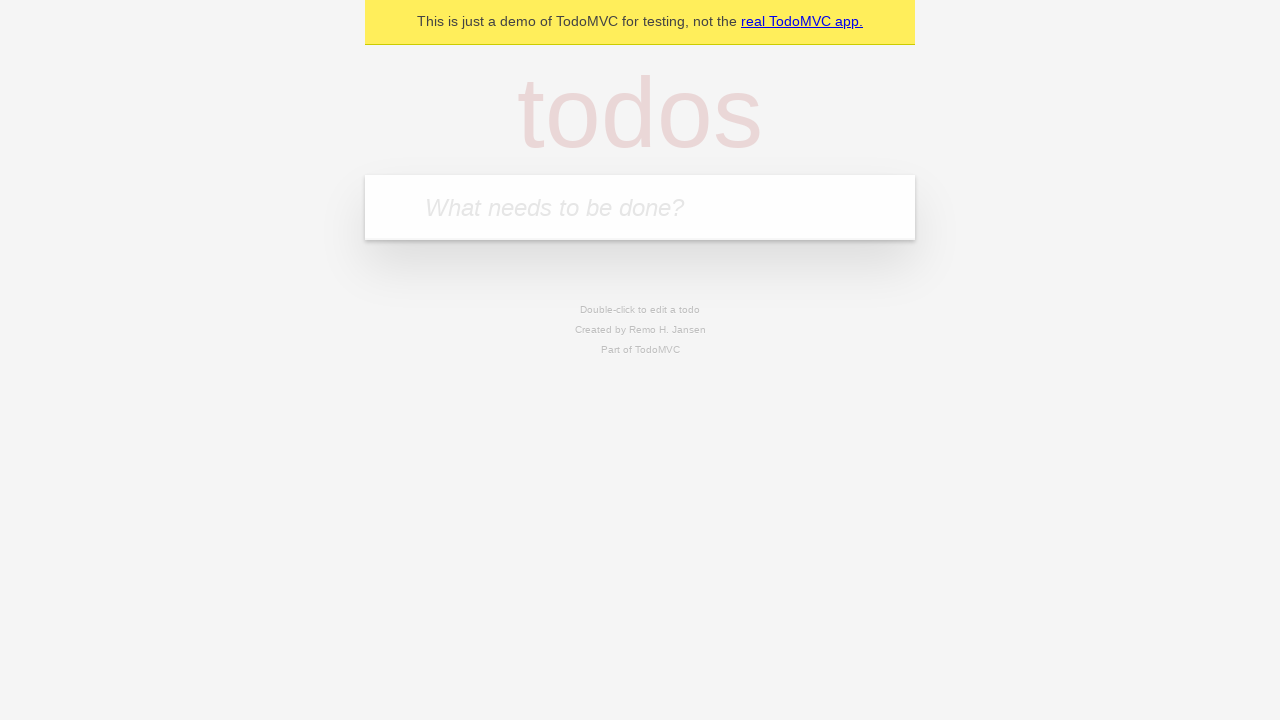

Filled todo input with 'buy some cheese' on internal:attr=[placeholder="What needs to be done?"i]
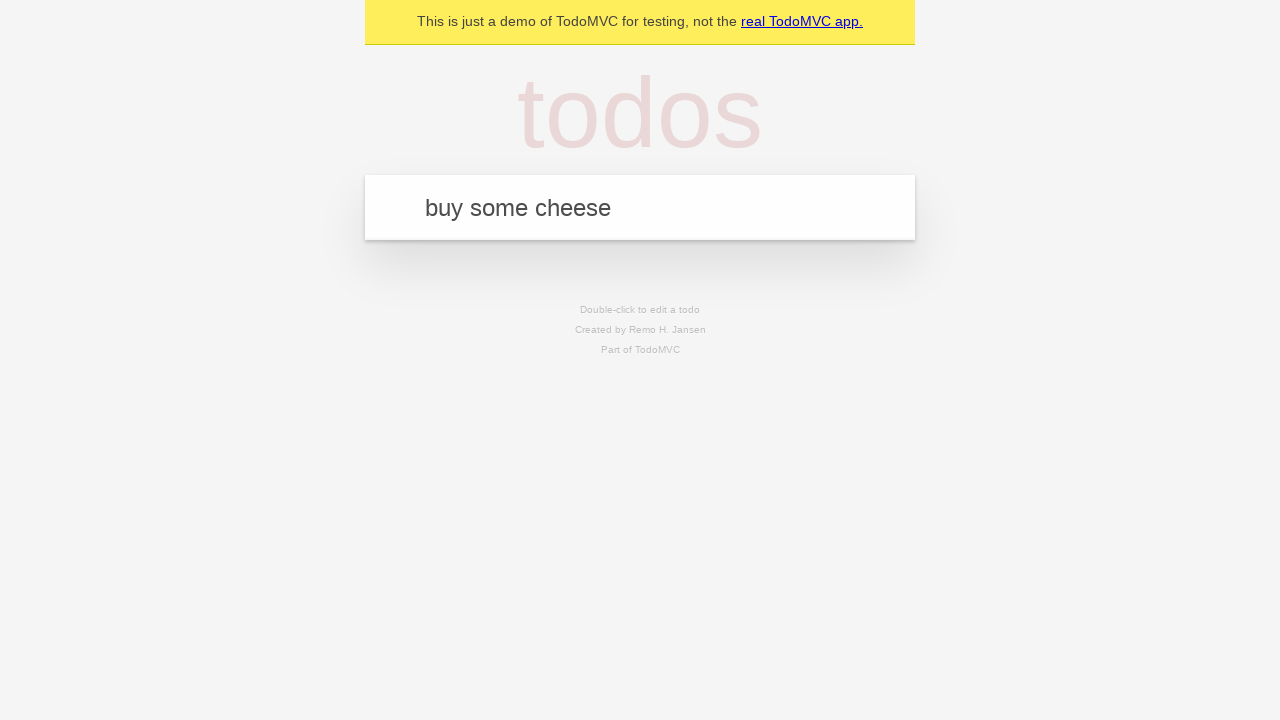

Pressed Enter to create first todo on internal:attr=[placeholder="What needs to be done?"i]
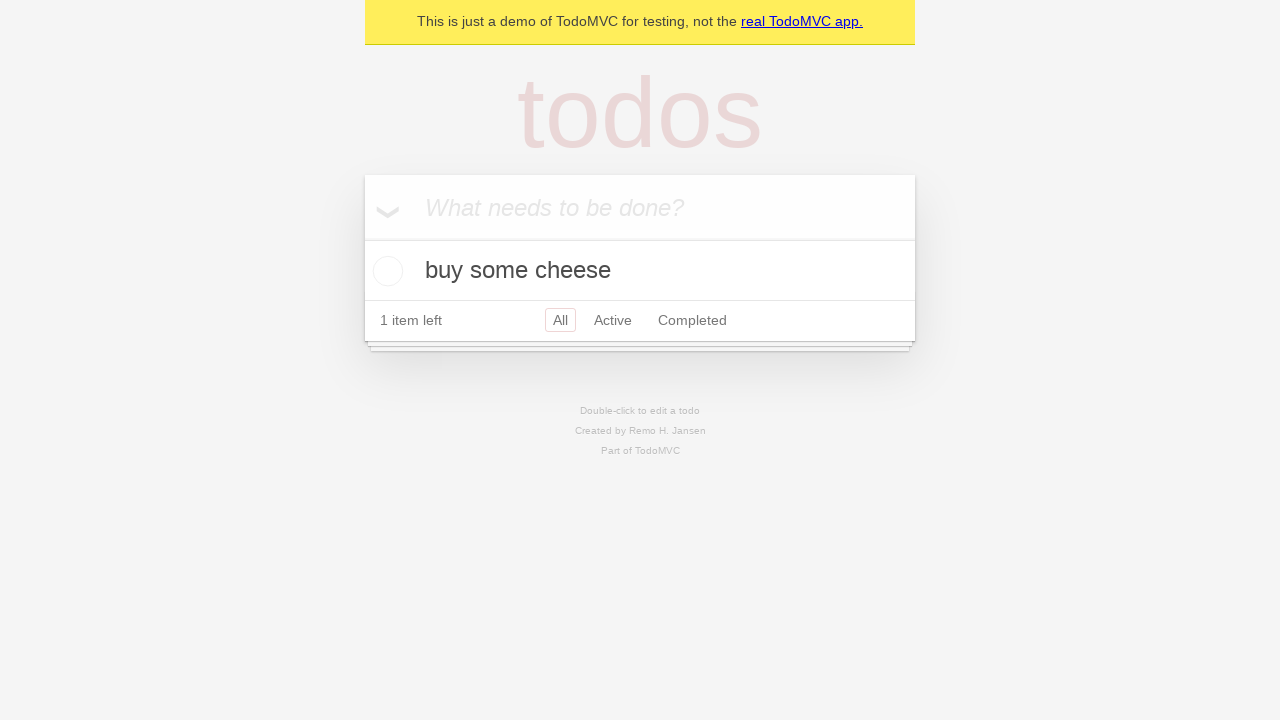

Filled todo input with 'feed the cat' on internal:attr=[placeholder="What needs to be done?"i]
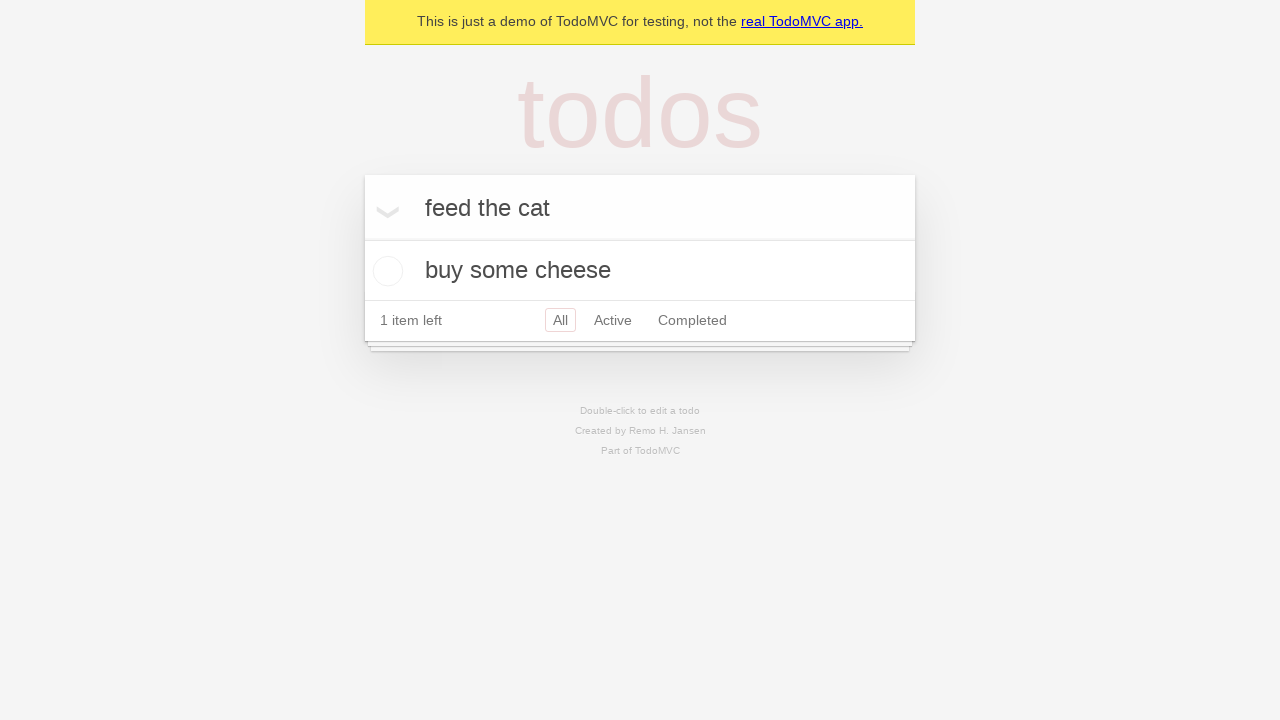

Pressed Enter to create second todo on internal:attr=[placeholder="What needs to be done?"i]
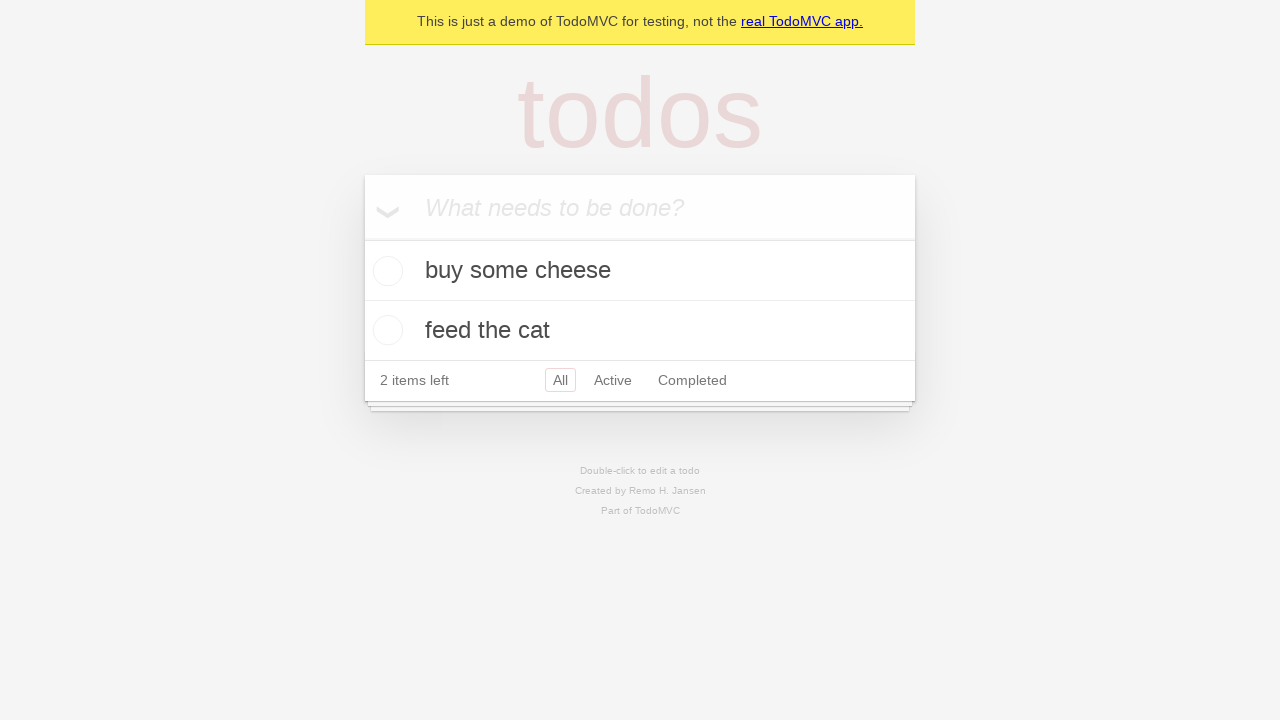

Checked the first todo item at (385, 271) on internal:testid=[data-testid="todo-item"s] >> nth=0 >> internal:role=checkbox
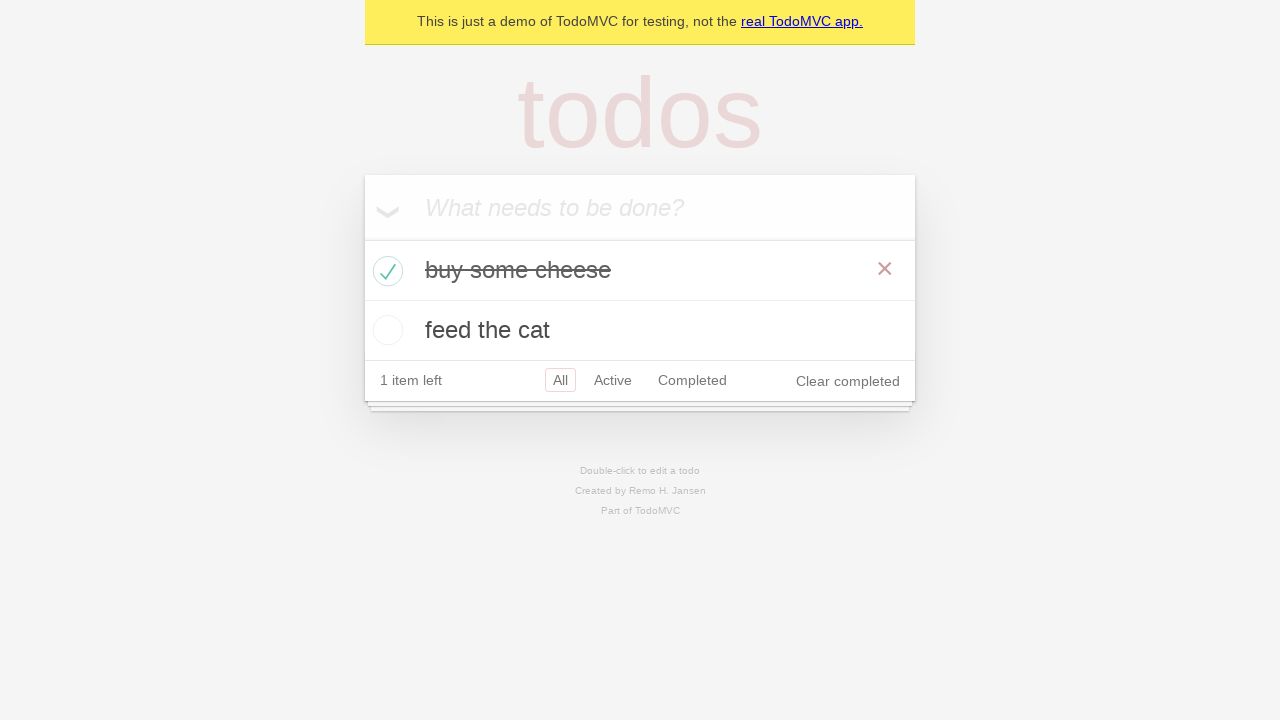

Reloaded the page to test data persistence
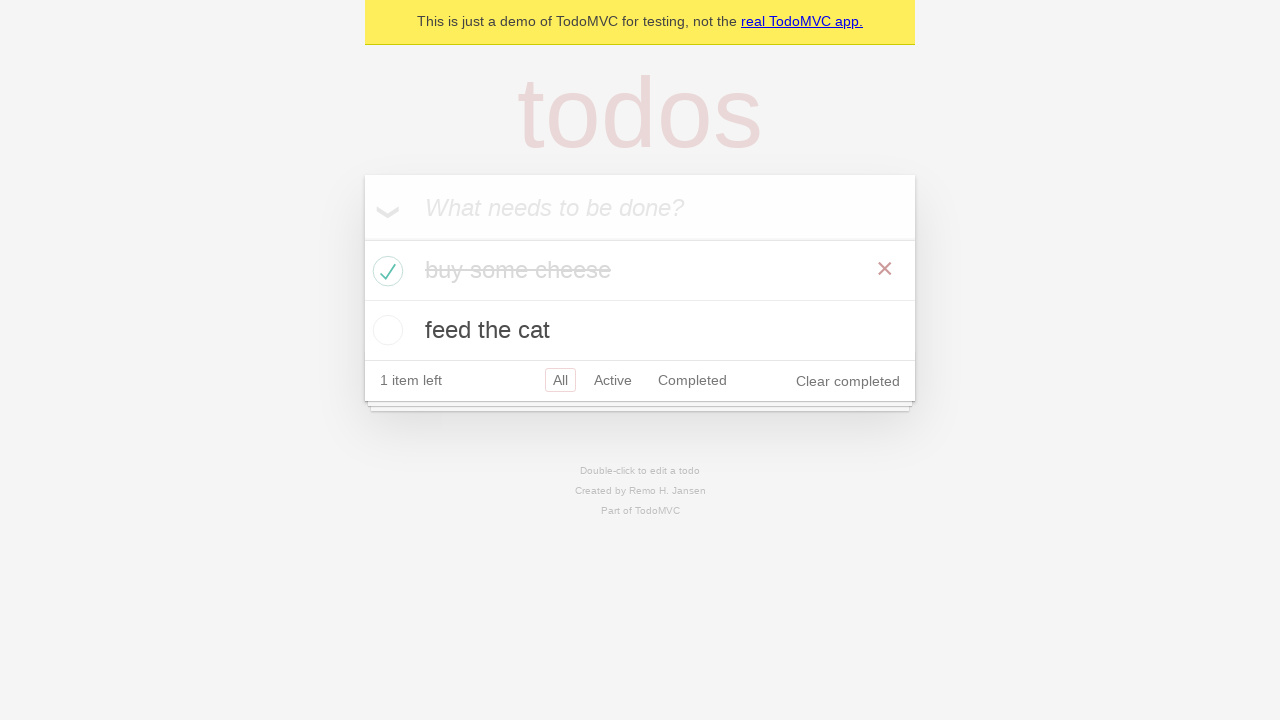

Waited for todo items to reappear after page reload
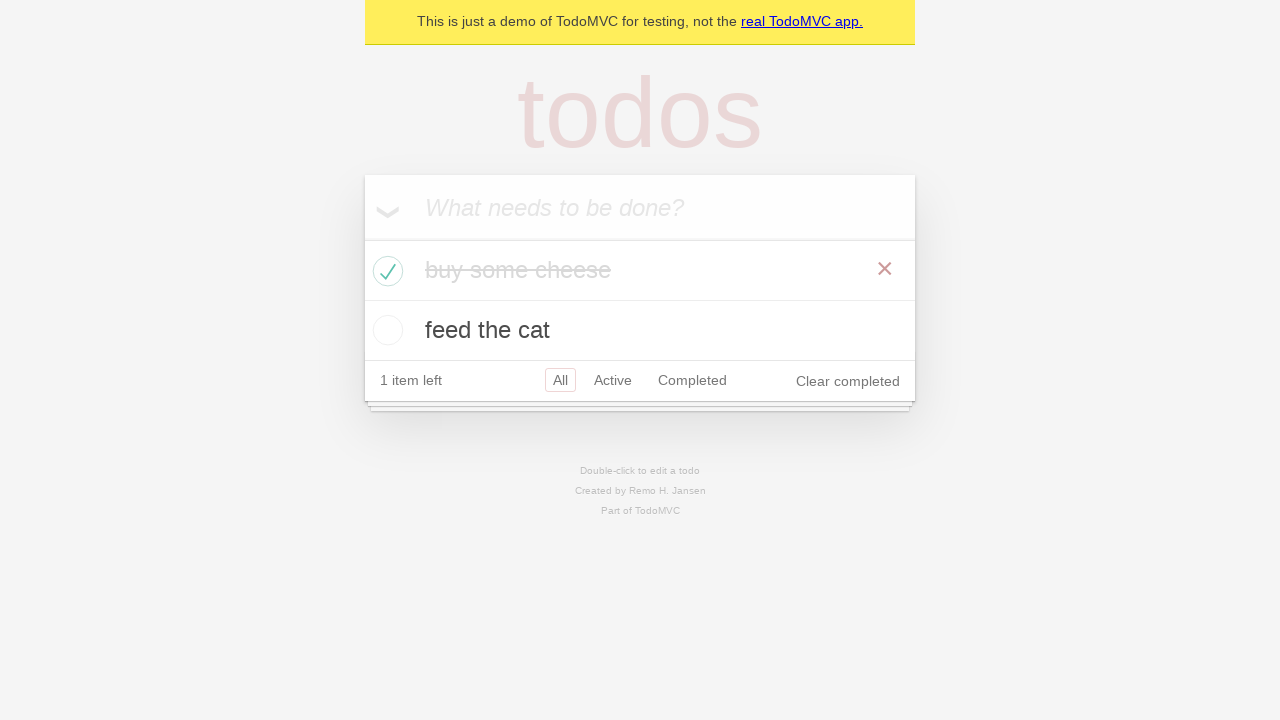

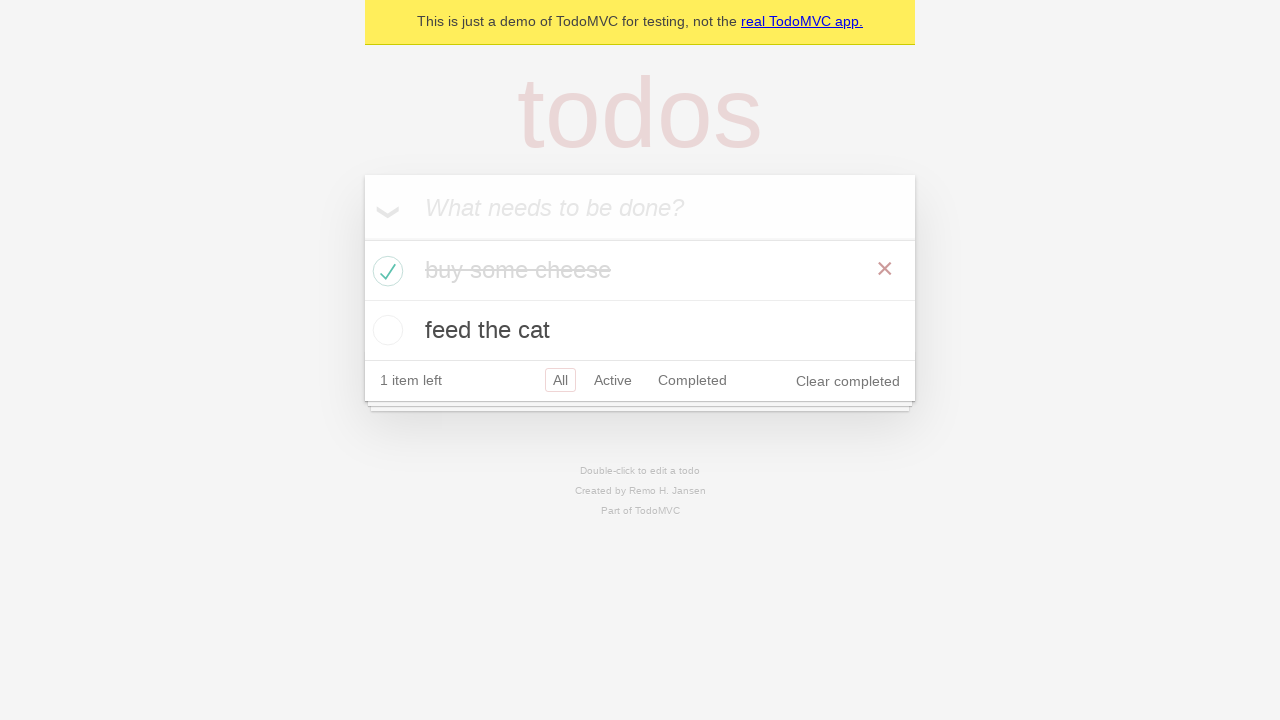